Tests right-click functionality on a button element by performing a context click action

Starting URL: https://demoqa.com/buttons

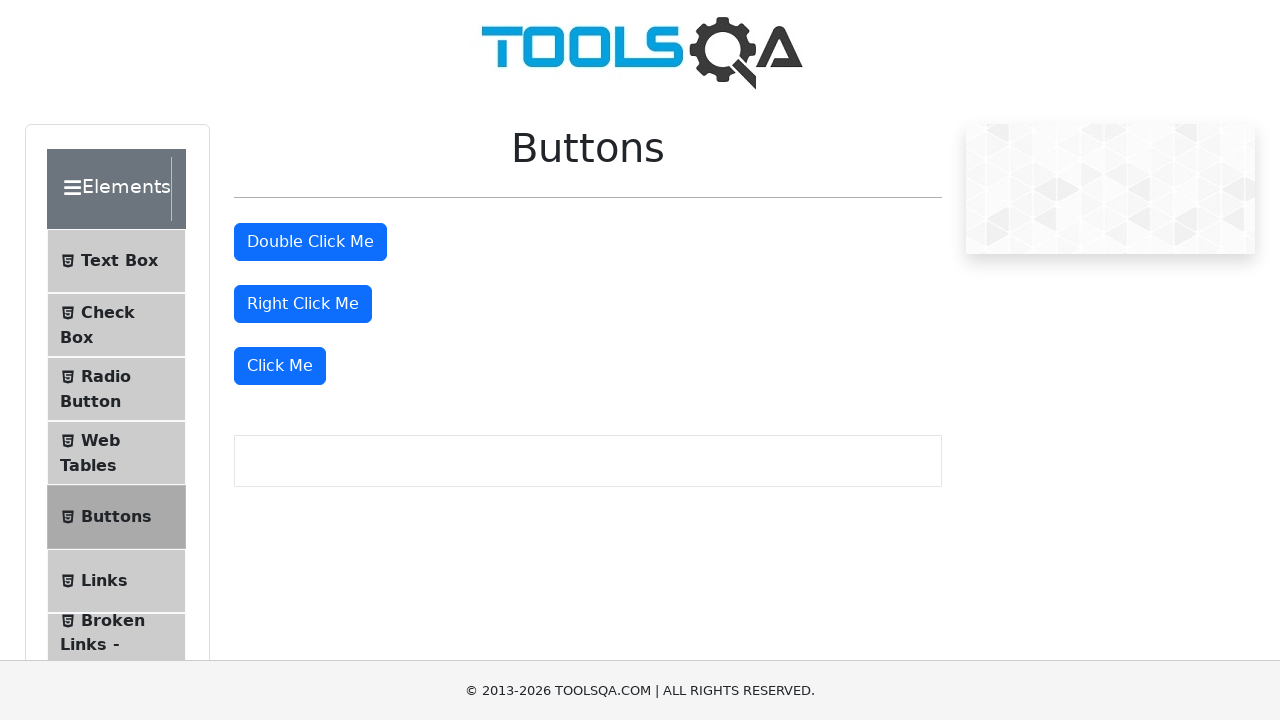

Located the right-click button element
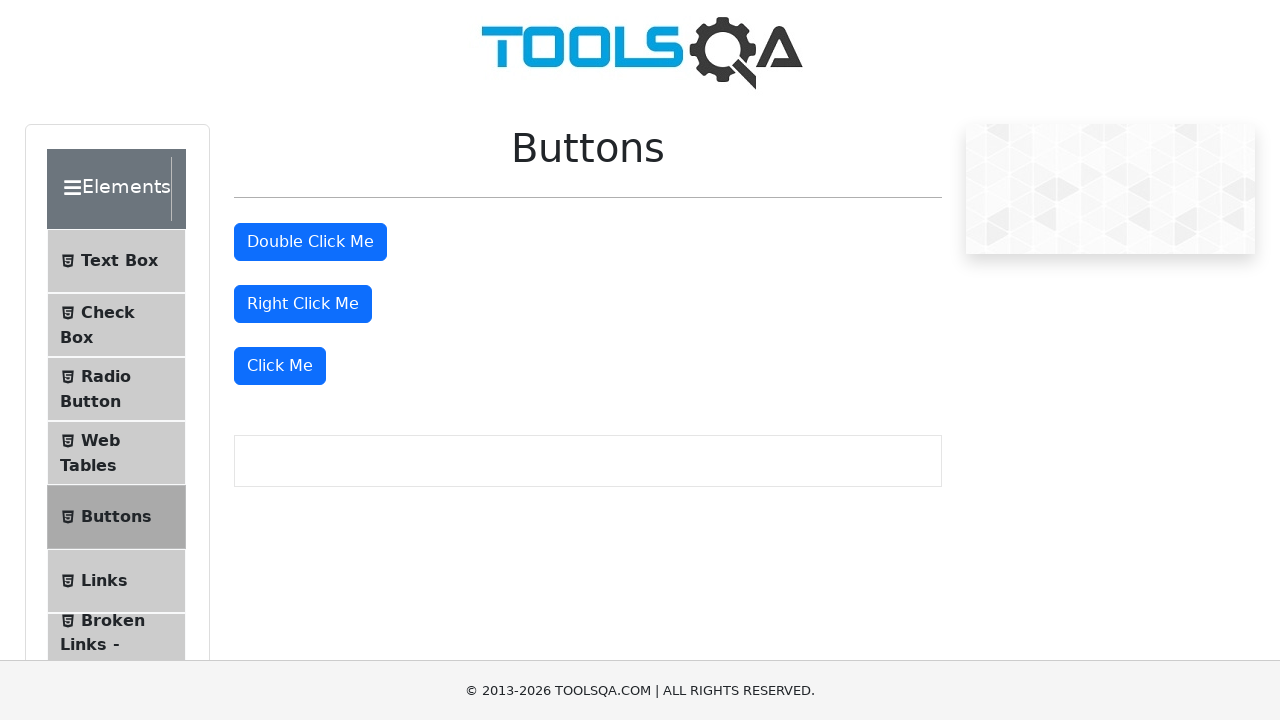

Performed right-click (context click) on the button at (303, 304) on #rightClickBtn
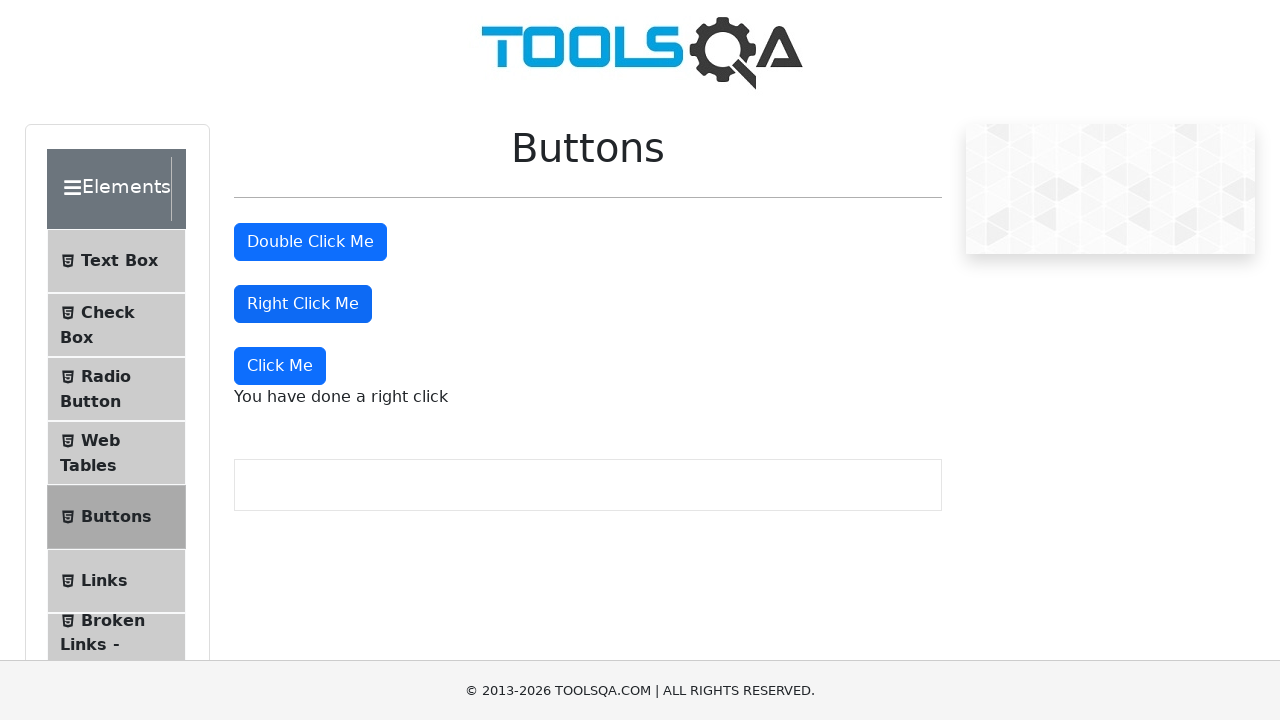

Performed second right-click on the button at (303, 304) on #rightClickBtn
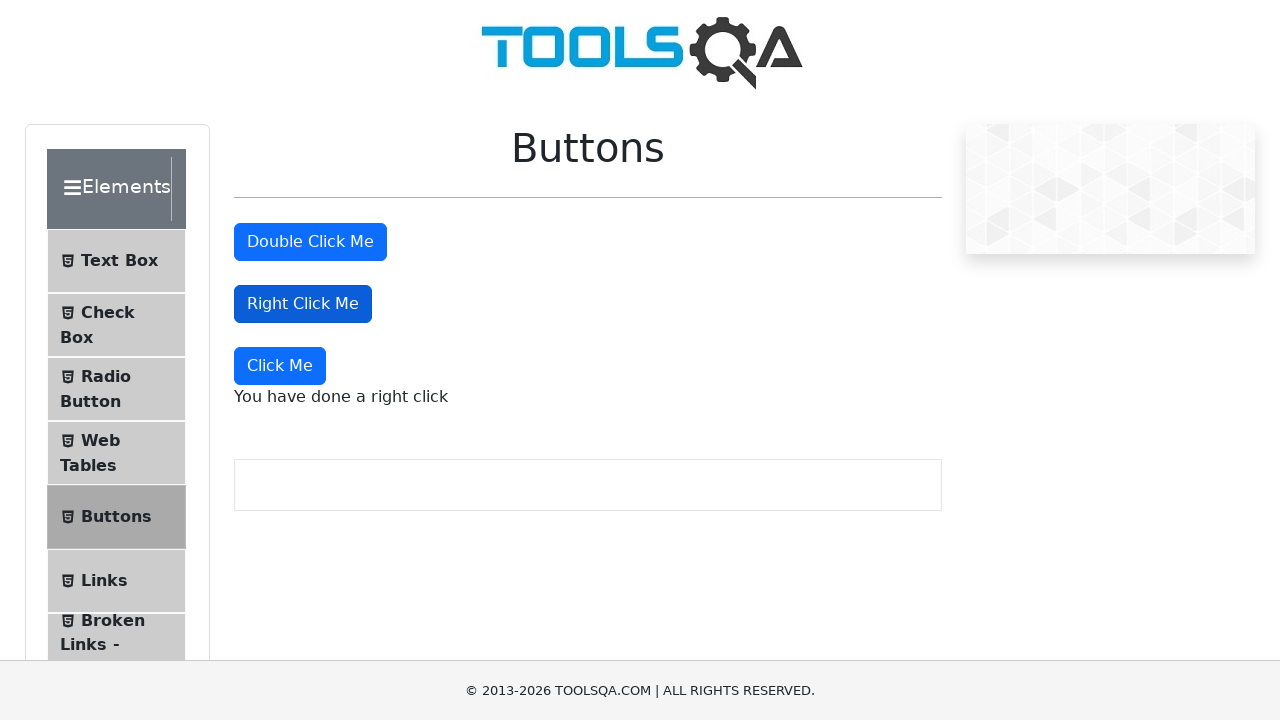

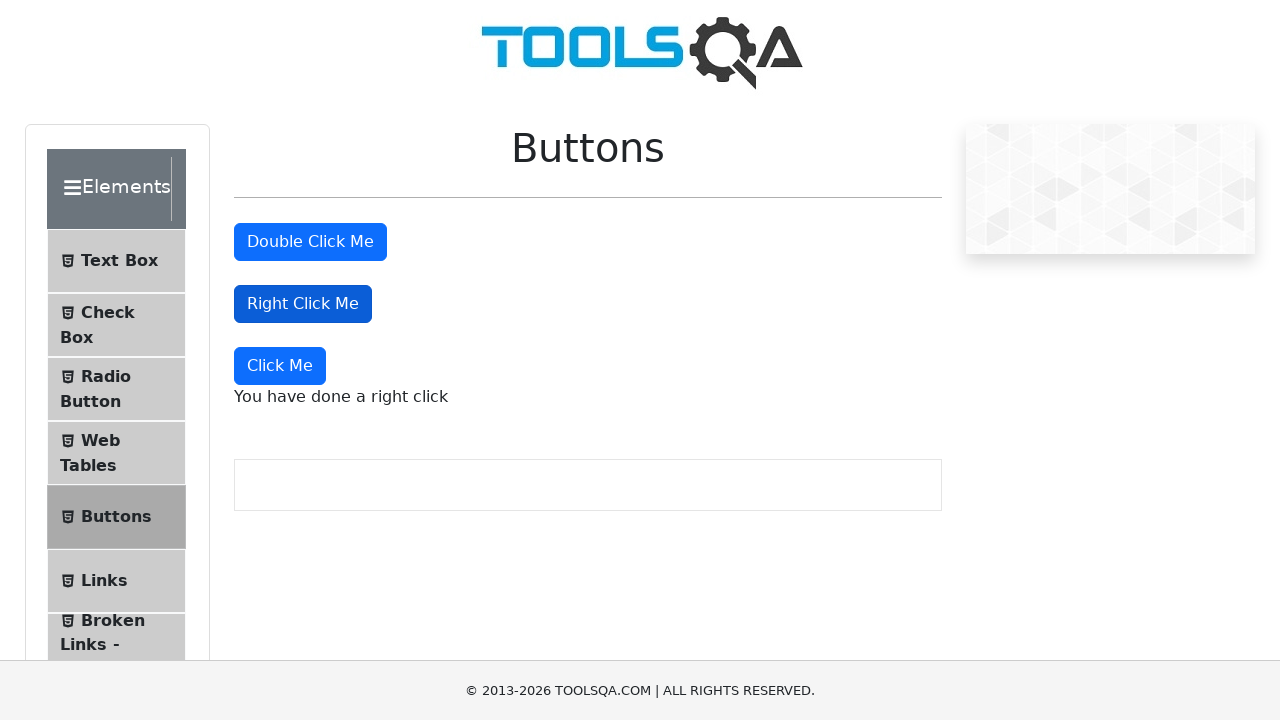